Navigates to a trivia game page hosted on S3 and verifies that the page title heading element exists with the expected text "Christine Trivia"

Starting URL: https://s3.amazonaws.com/christine-trivia/index.html

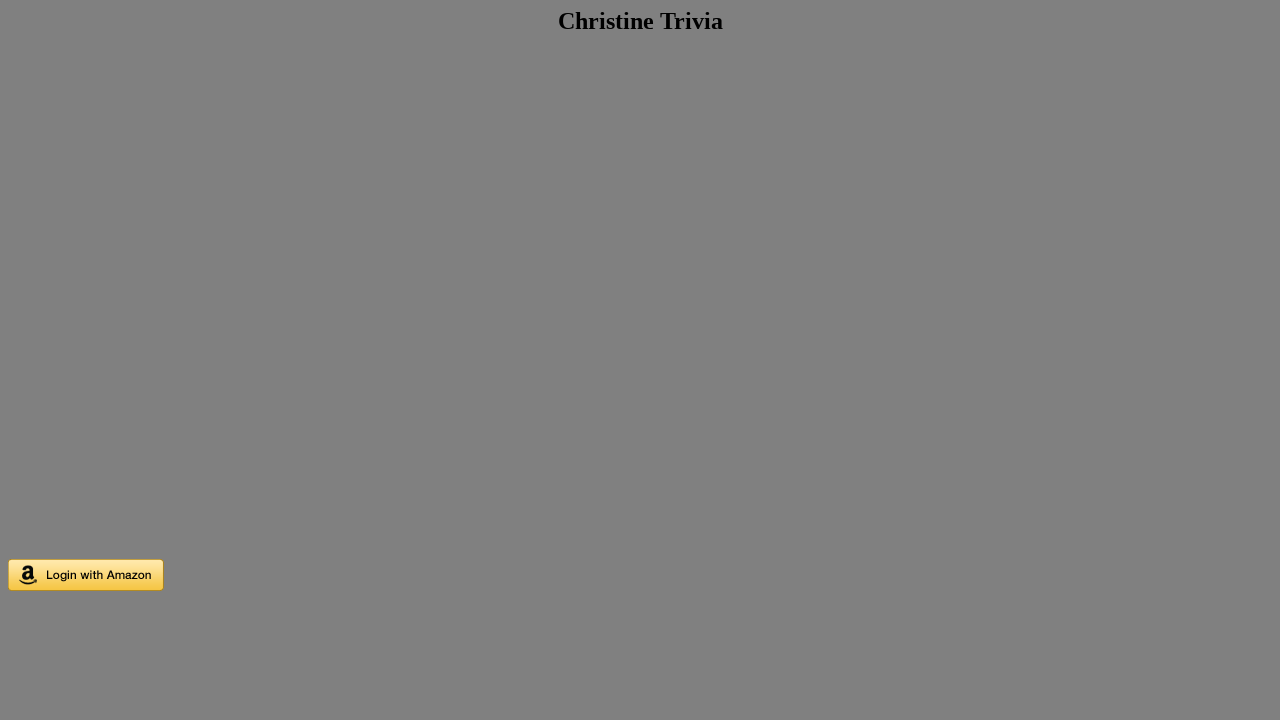

Navigated to Christine Trivia game page on S3
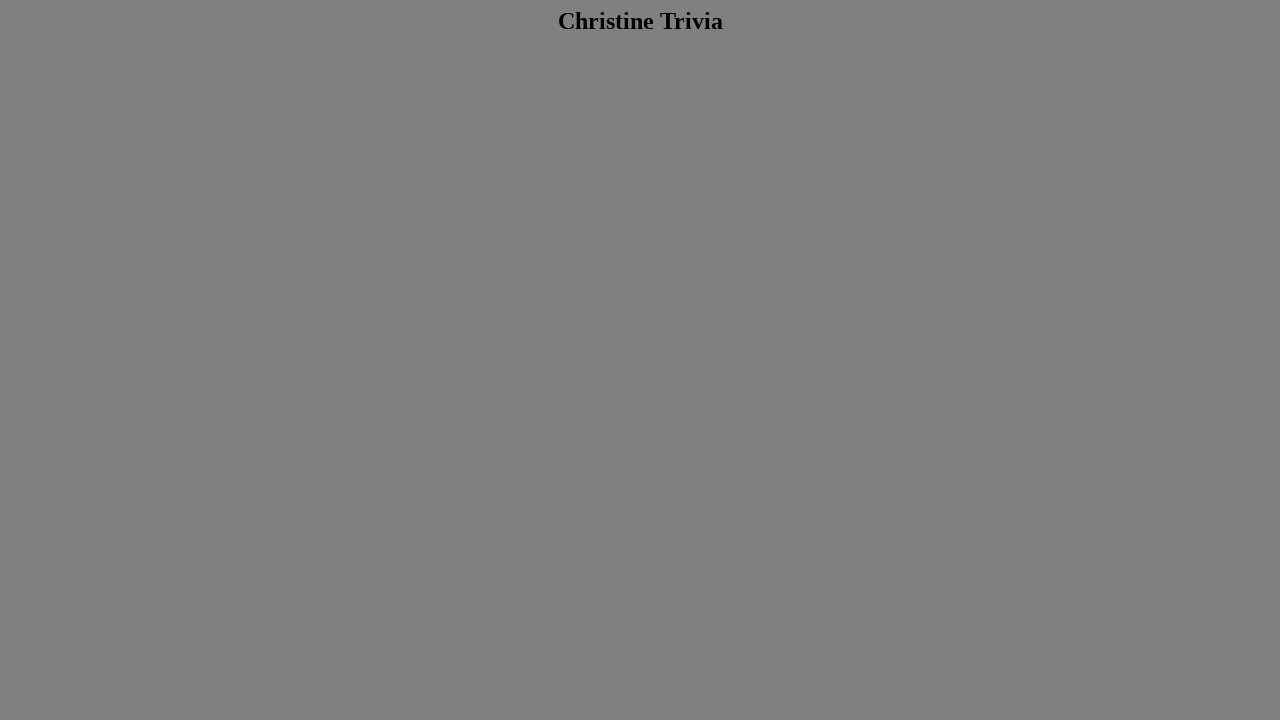

Title heading element loaded and is ready
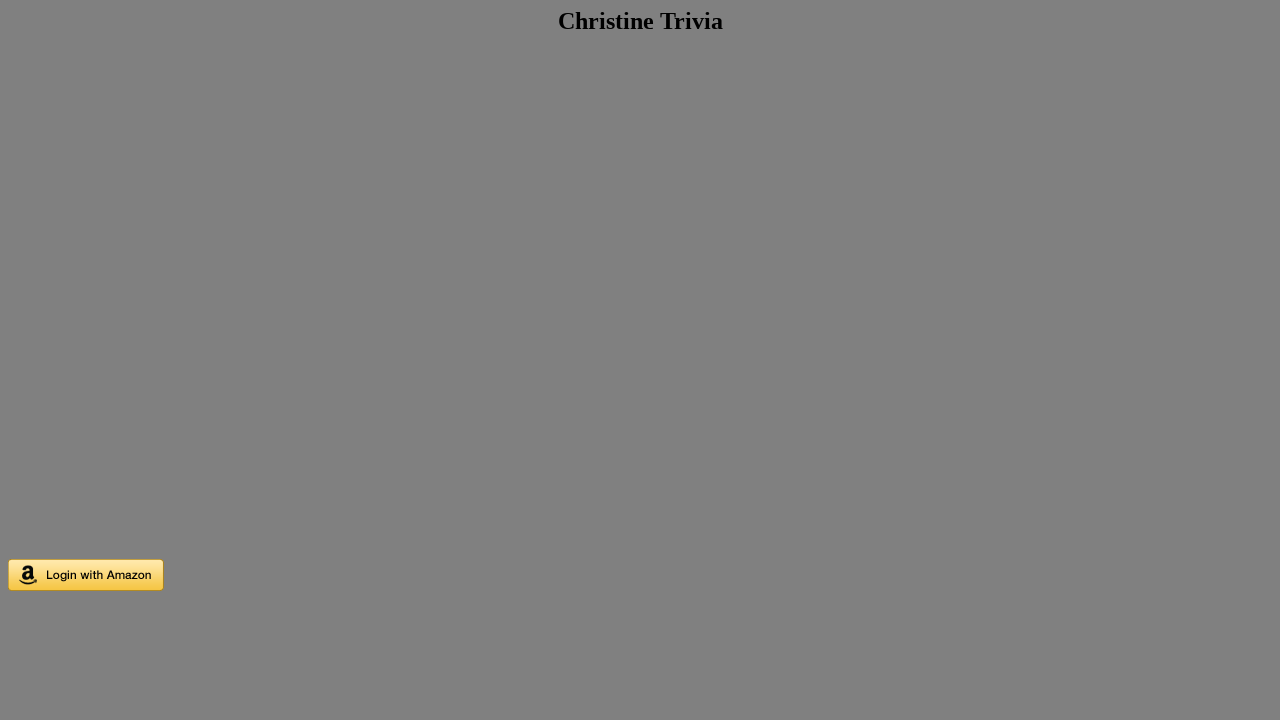

Verified page title heading text is 'Christine Trivia'
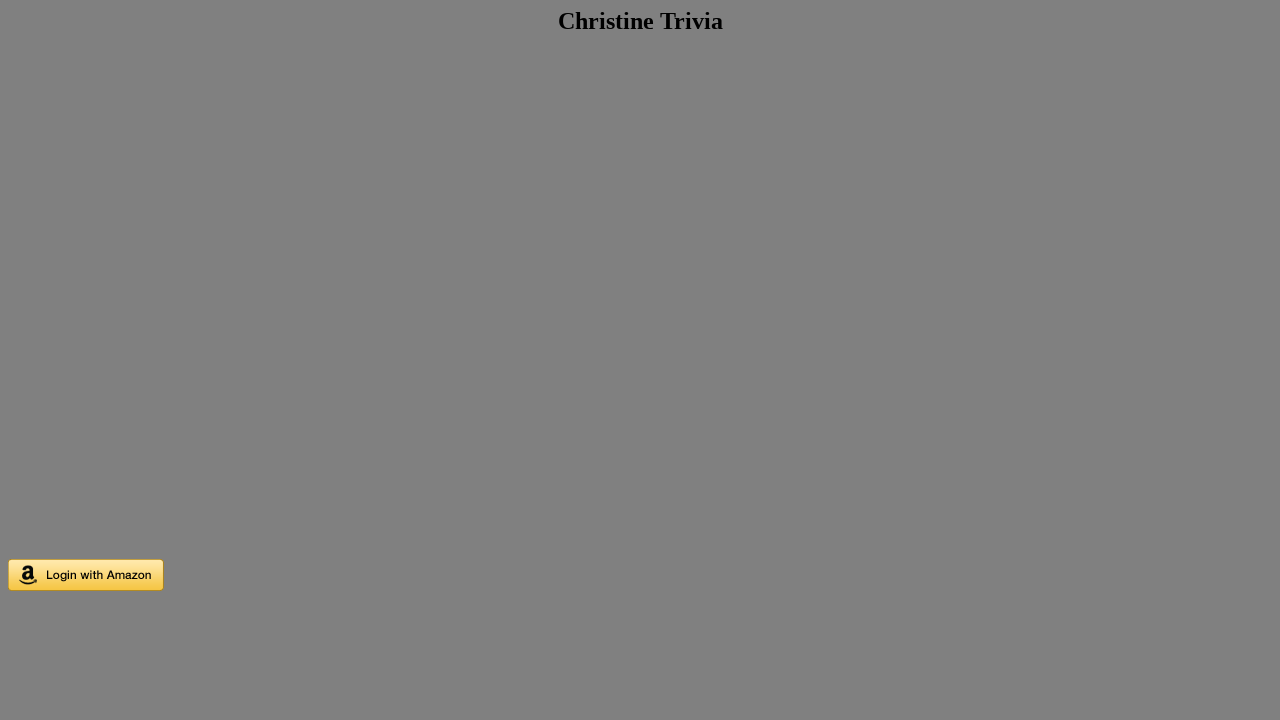

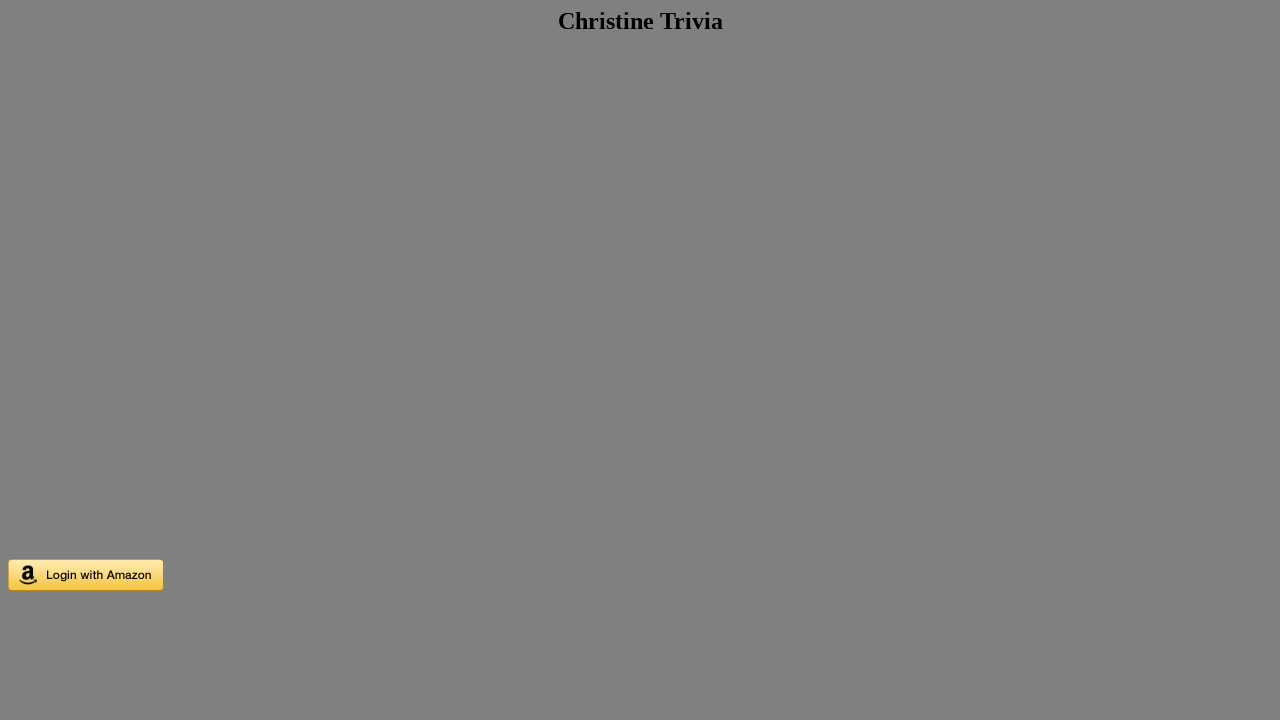